Tests calculator concatenation by selecting a build version, entering 2 and 3, selecting Add operation, and verifying the result

Starting URL: https://testsheepnz.github.io/BasicCalculator

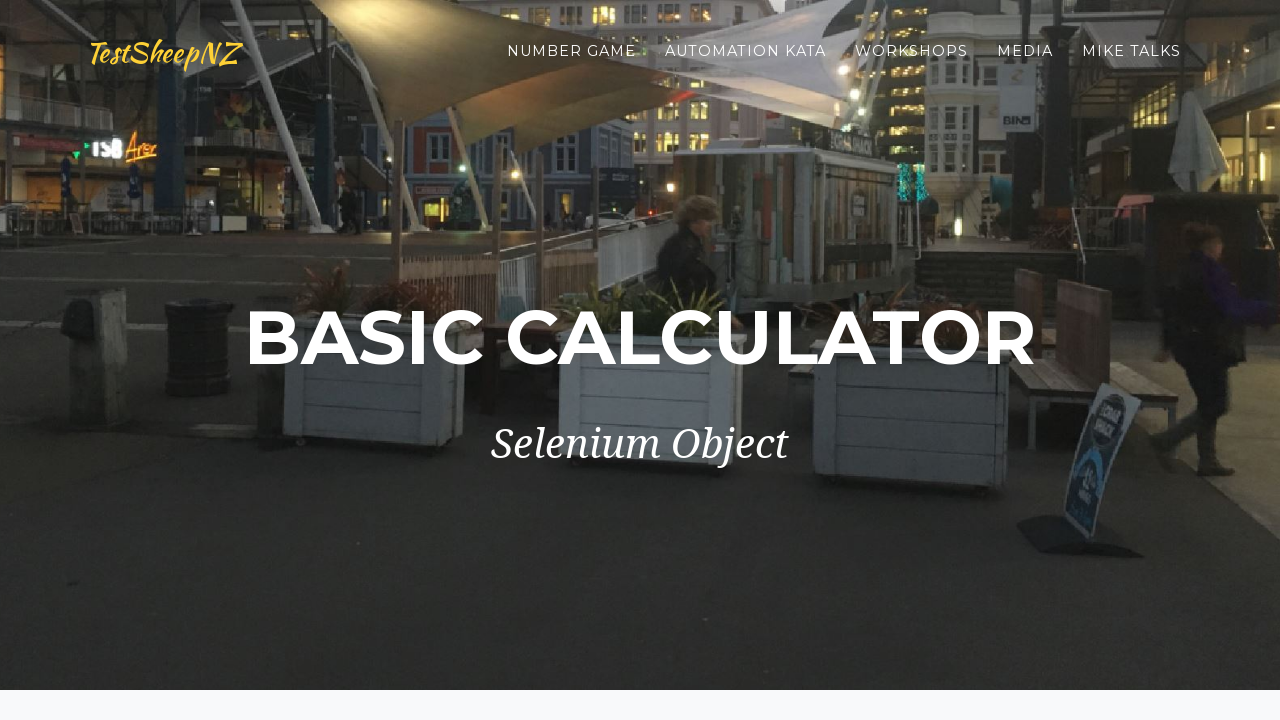

Selected 'Prototype' build version on #selectBuild
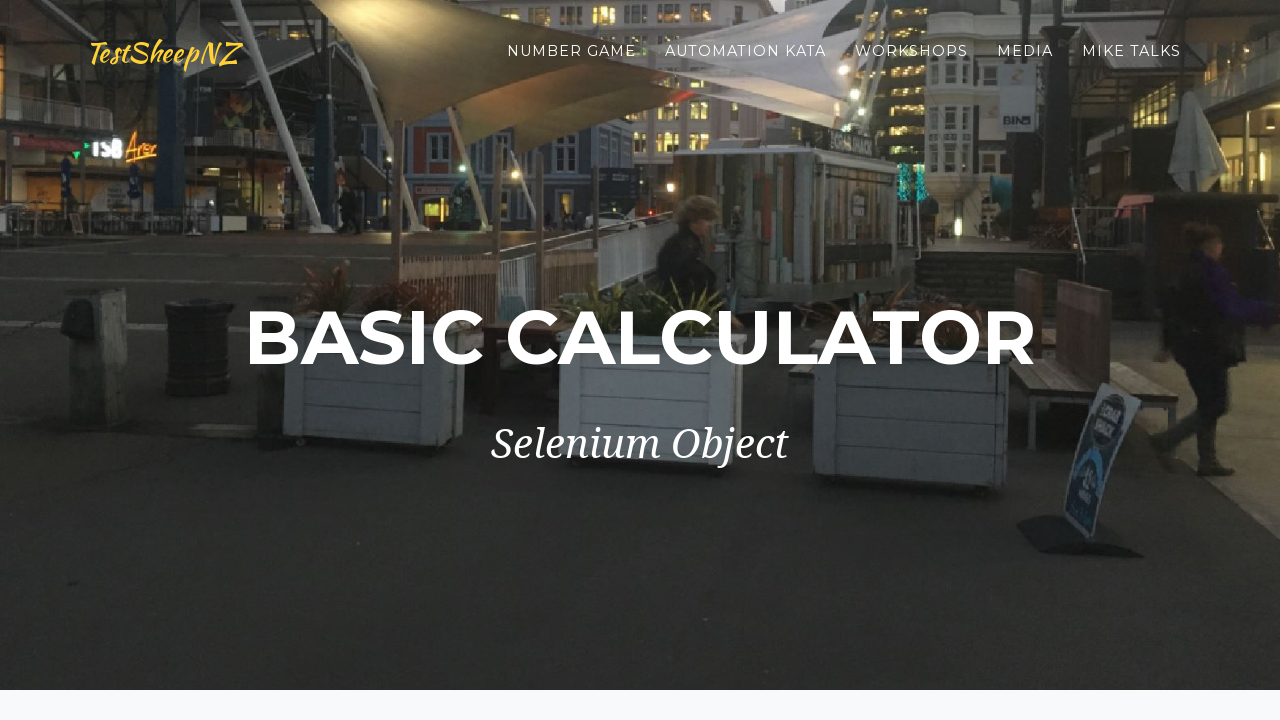

Entered '2' in first number field on #number1Field
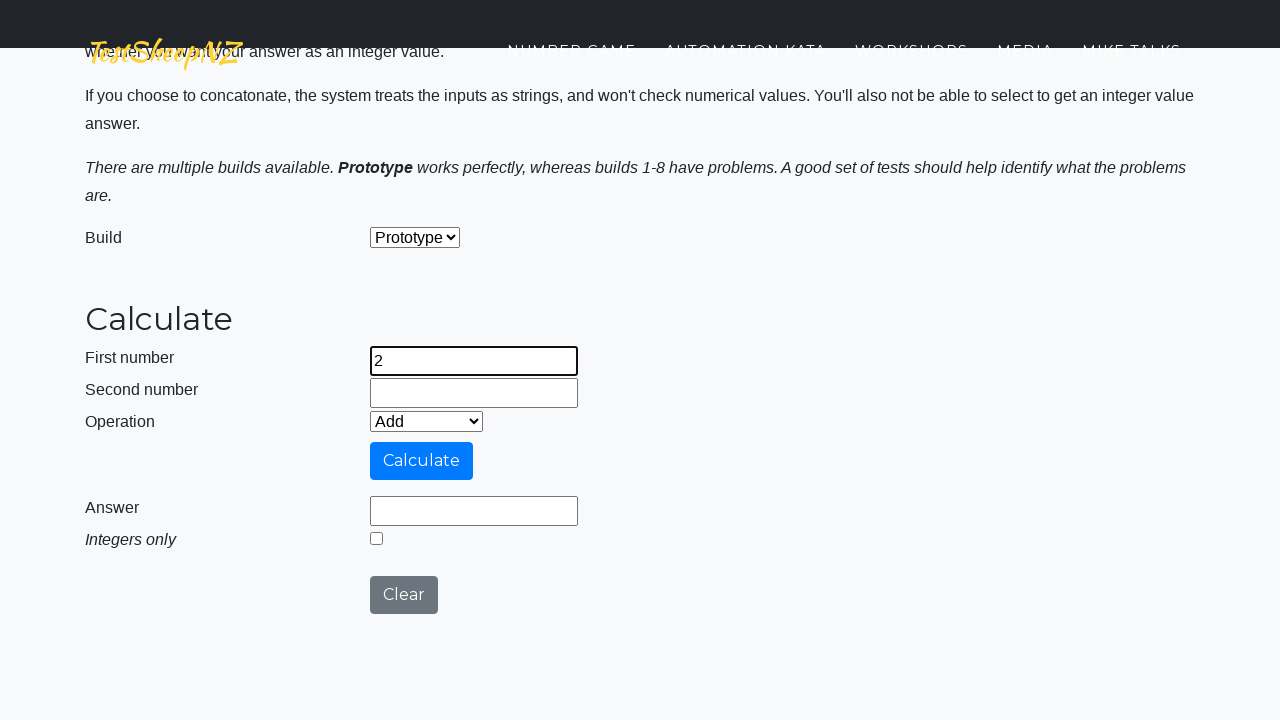

Entered '3' in second number field on #number2Field
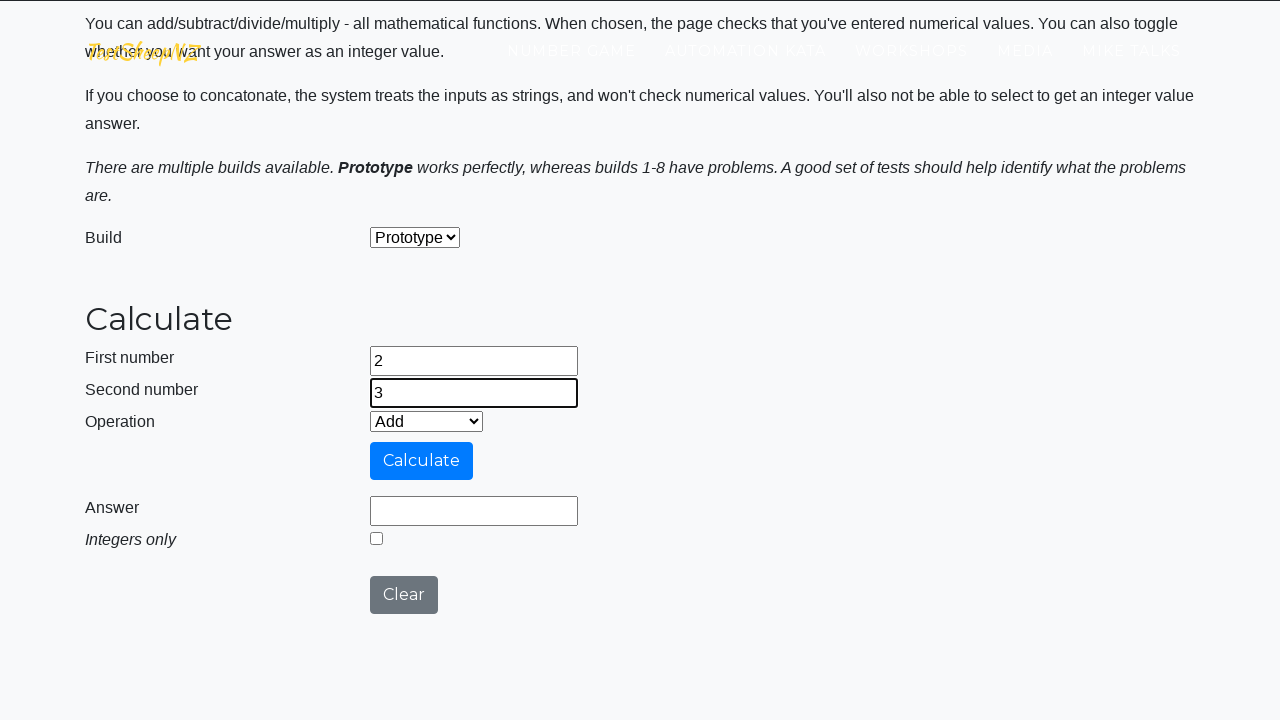

Selected 'Add' operation on #selectOperationDropdown
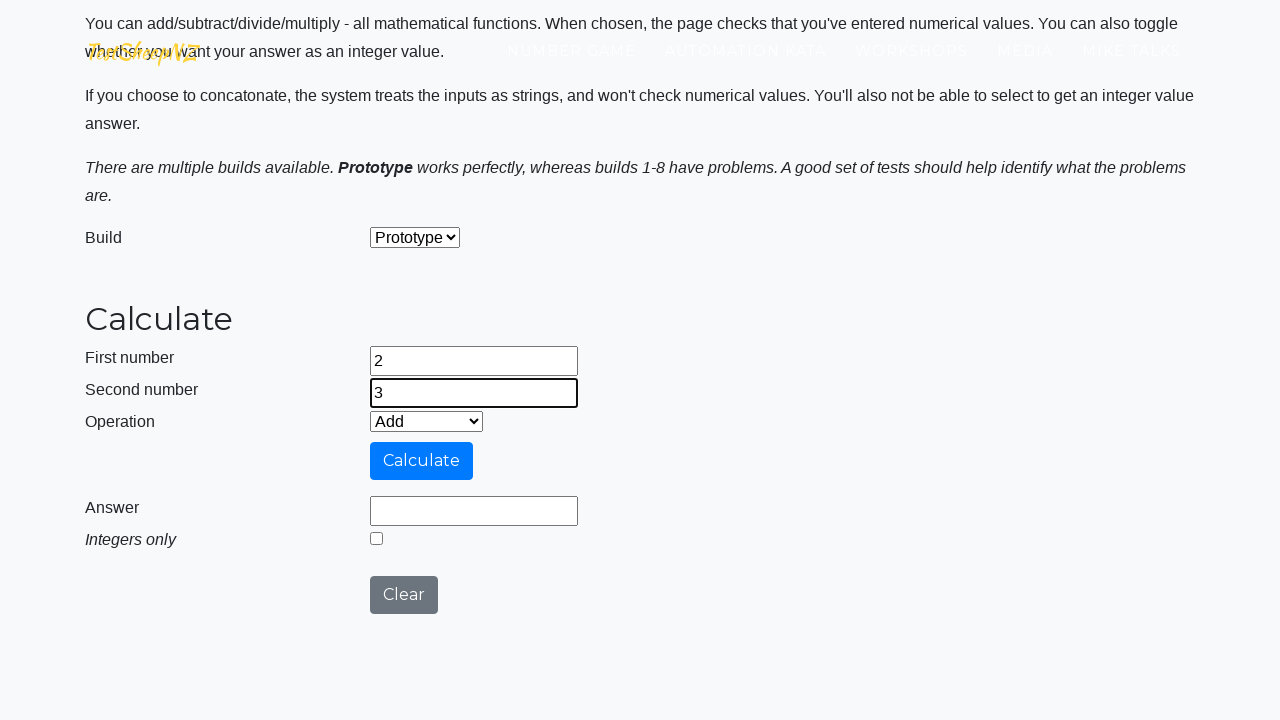

Clicked calculate button at (422, 461) on #calculateButton
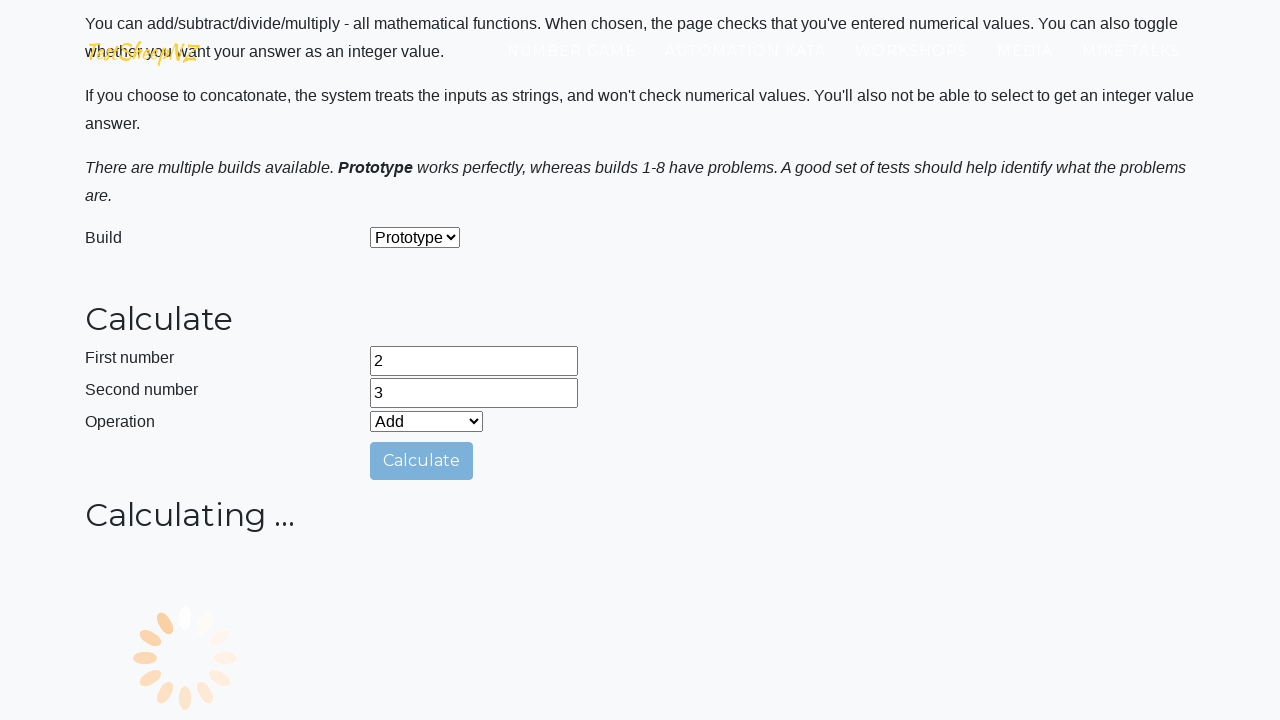

Result field loaded and is visible
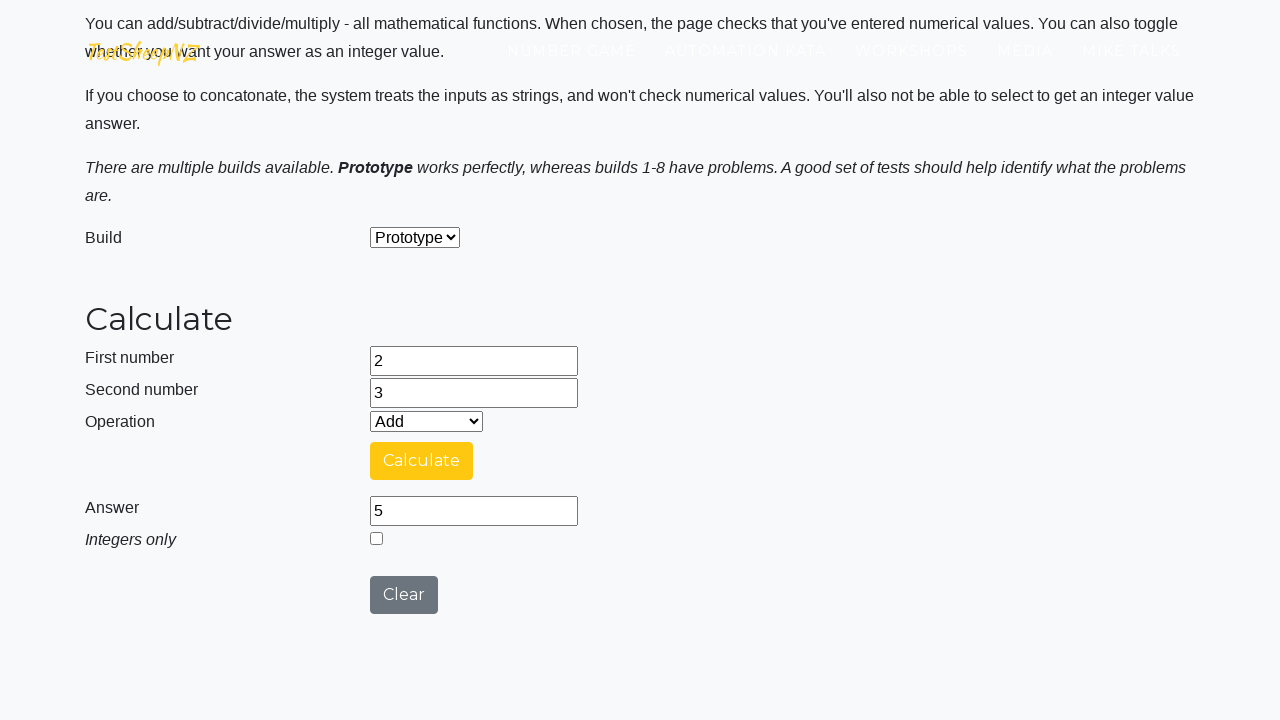

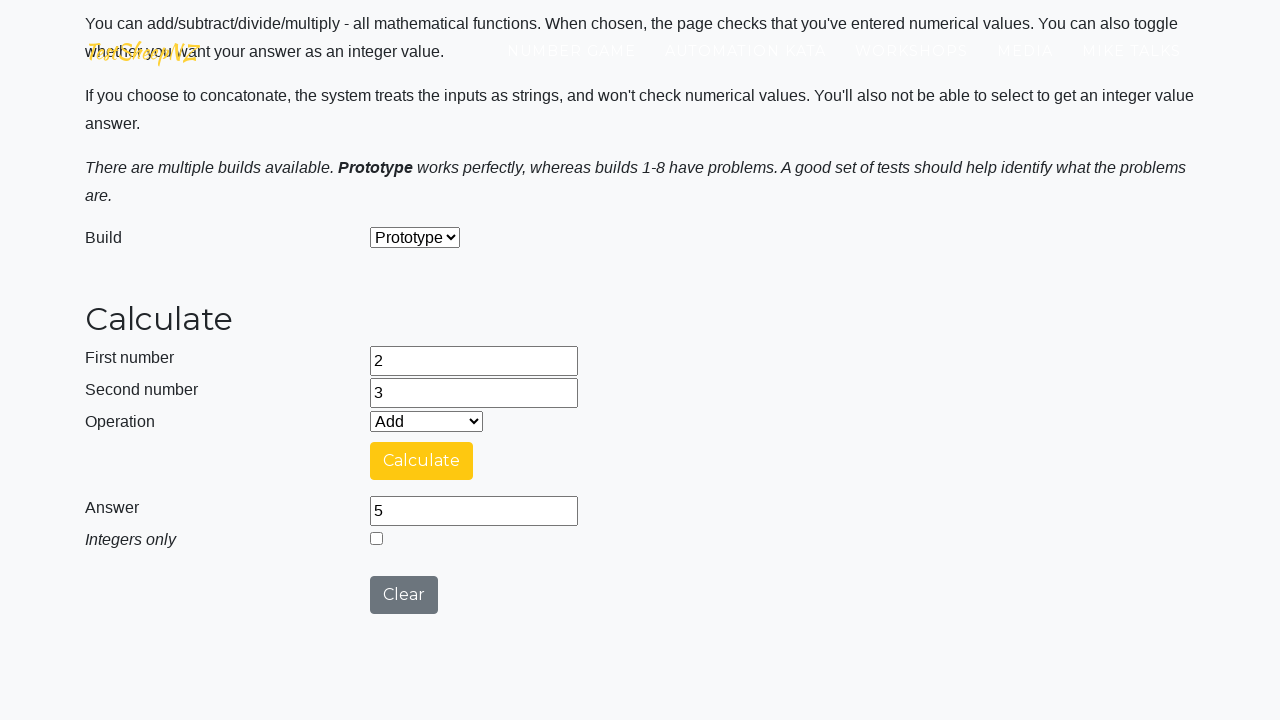